Tests dynamic loading functionality by clicking a start button and waiting for the result element to appear

Starting URL: https://automationfc.github.io/dynamic-loading/

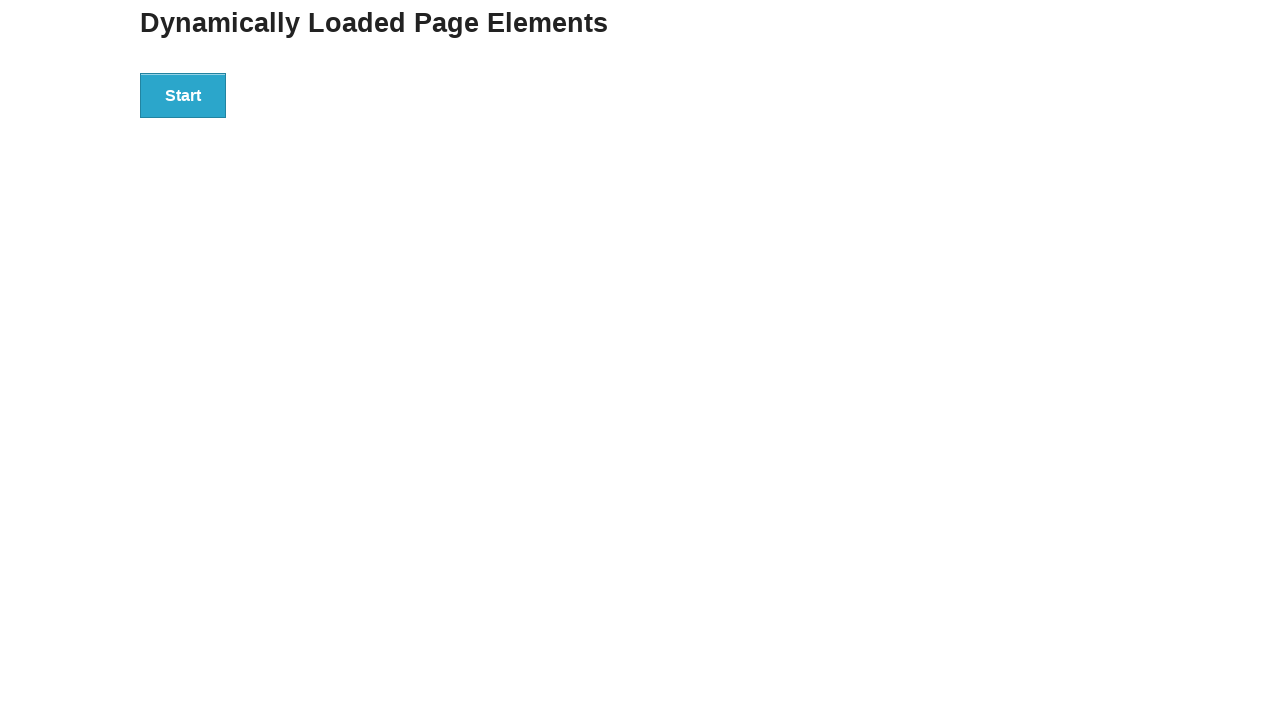

Clicked the start button to initiate dynamic loading at (183, 95) on xpath=//div[@id='start']/button
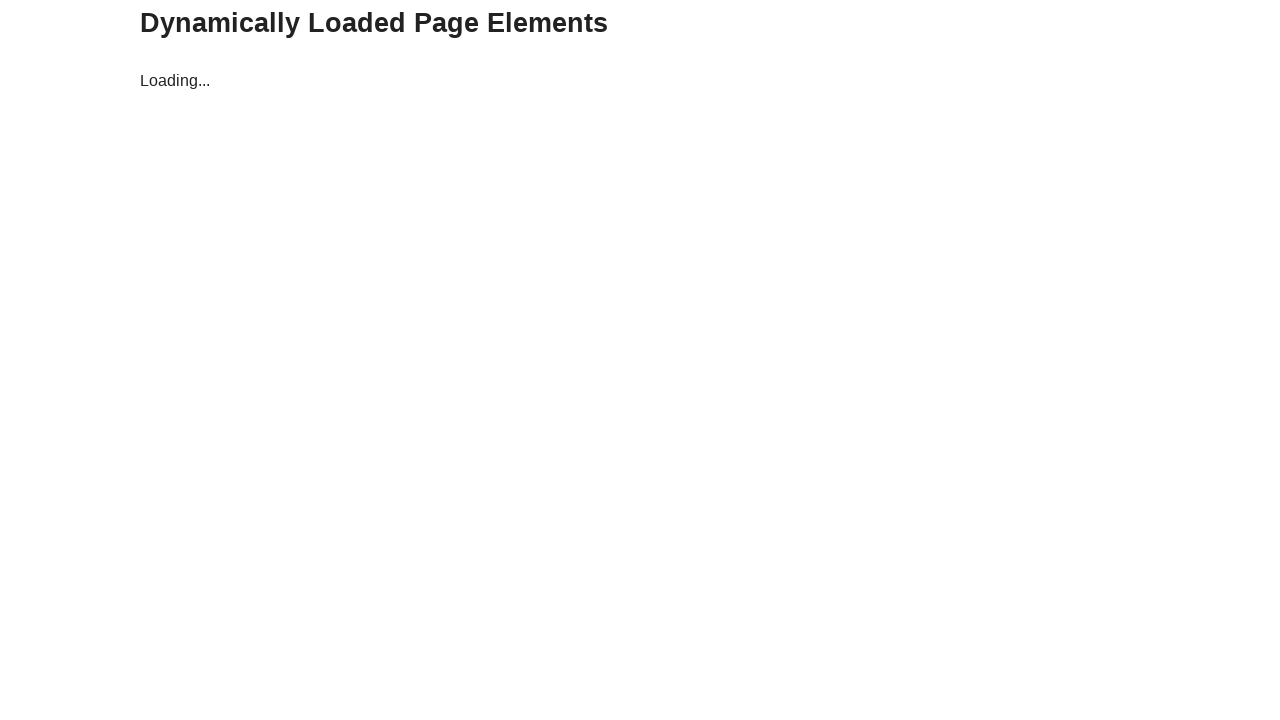

Result element appeared after dynamic loading completed
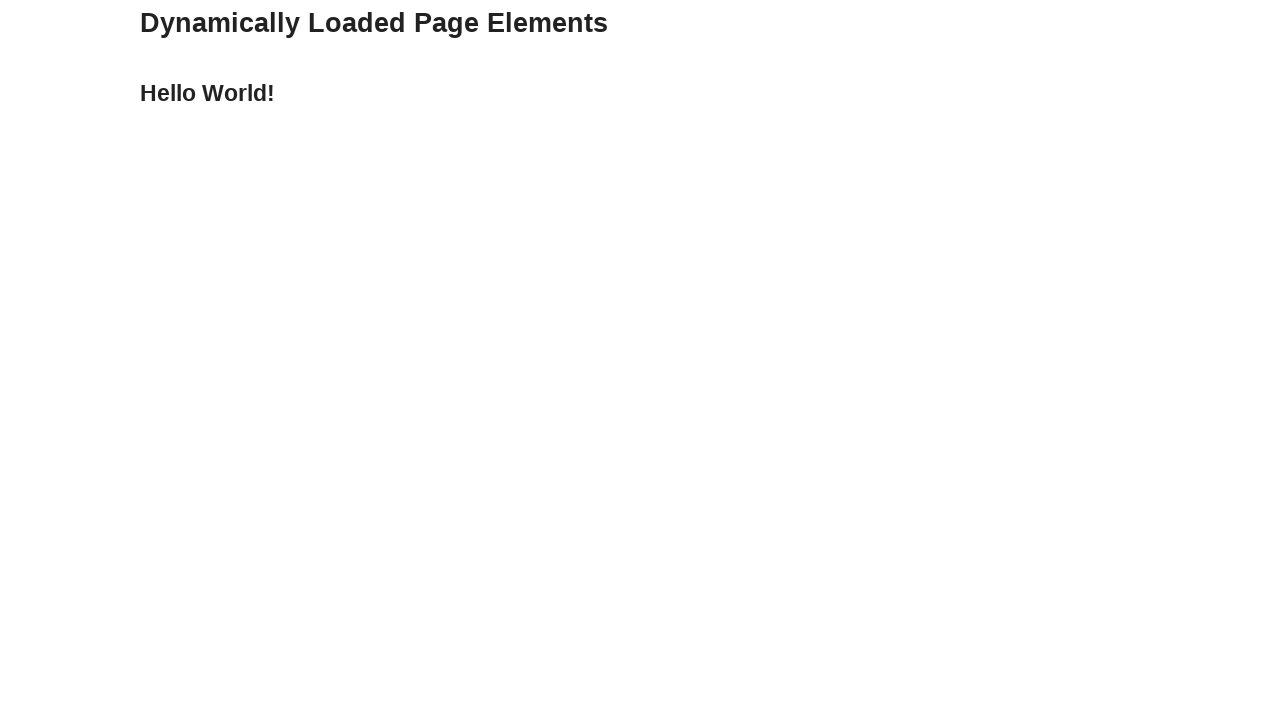

Verified that the result text is 'Hello World!'
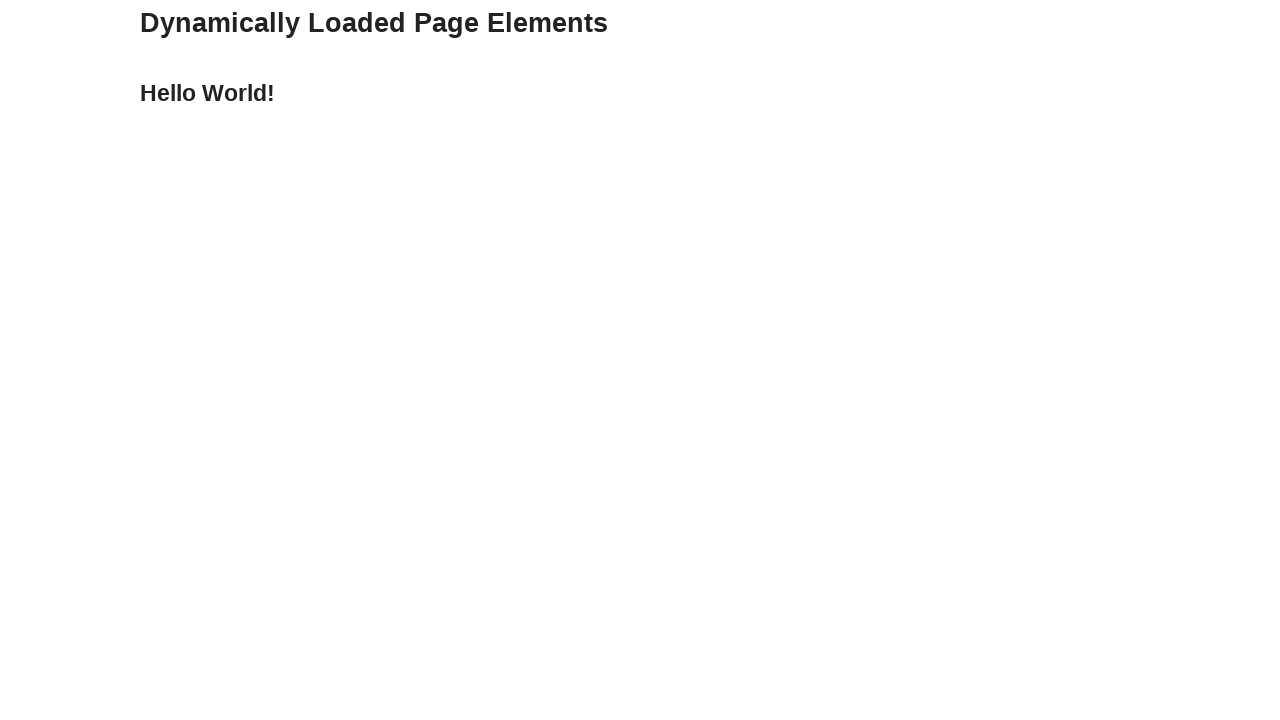

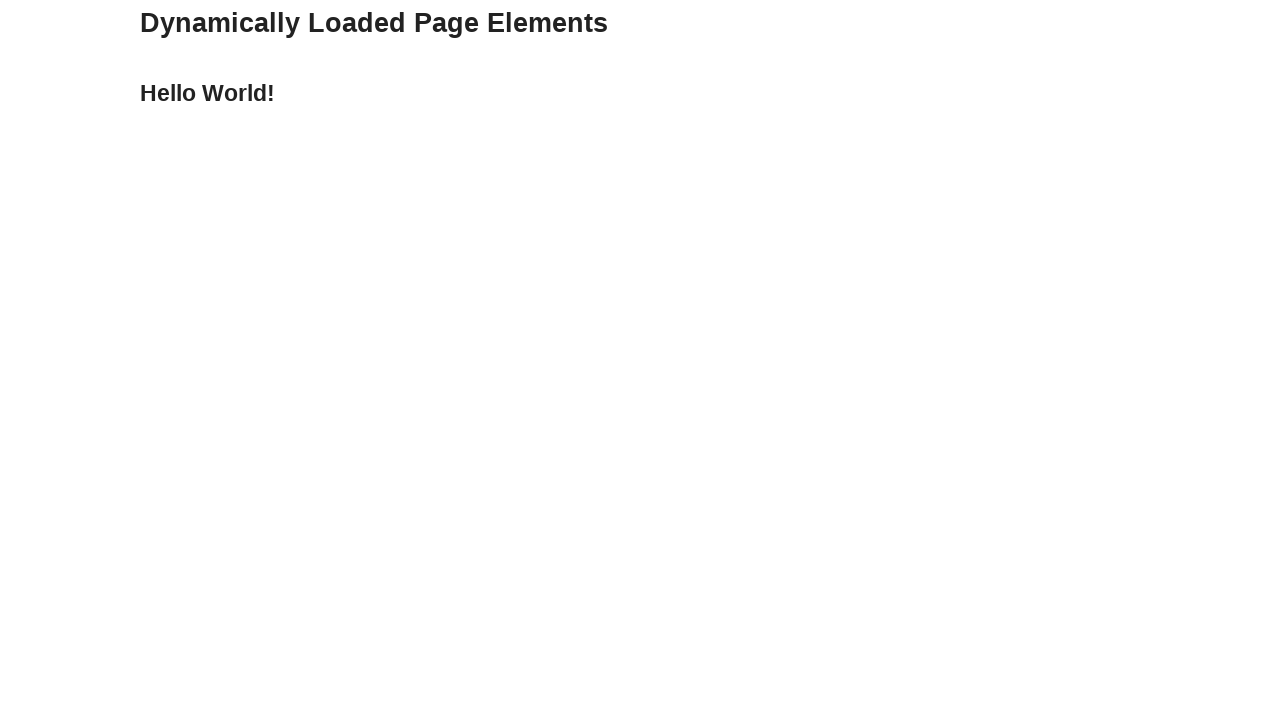